Tests unmarking todo items as complete by unchecking their checkboxes

Starting URL: https://demo.playwright.dev/todomvc

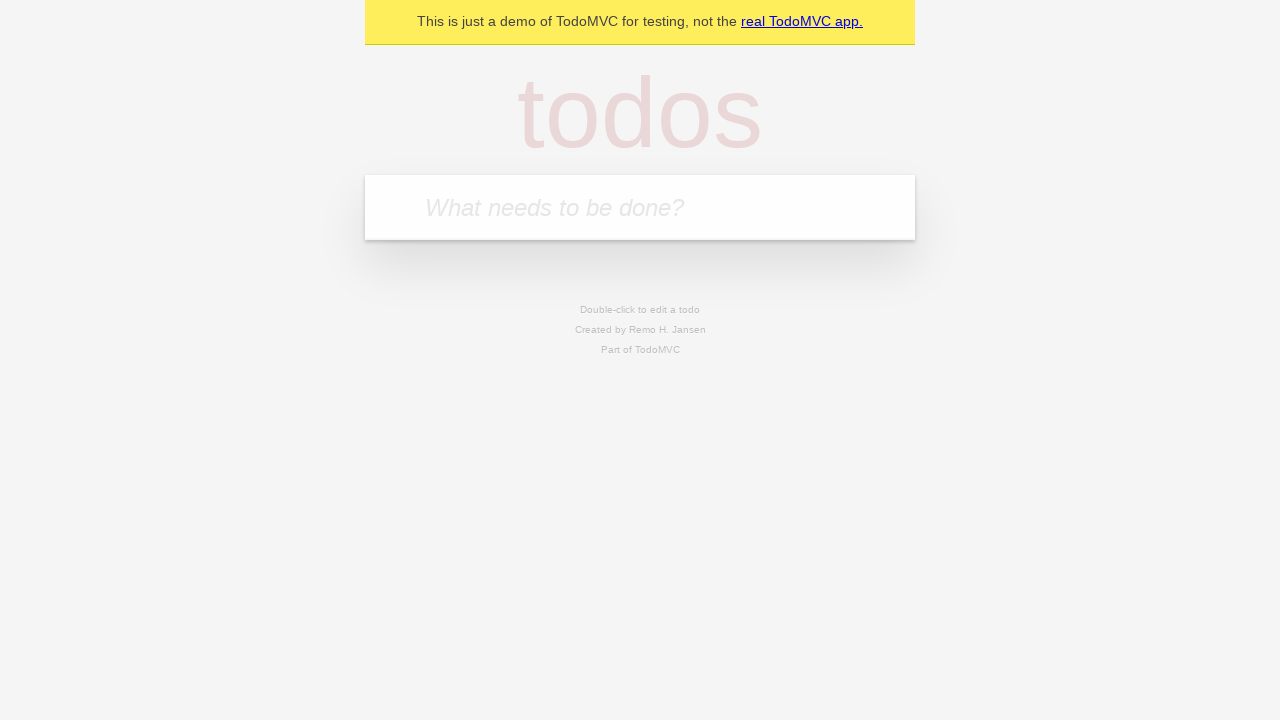

Filled todo input field with 'buy some cheese' on internal:attr=[placeholder="What needs to be done?"i]
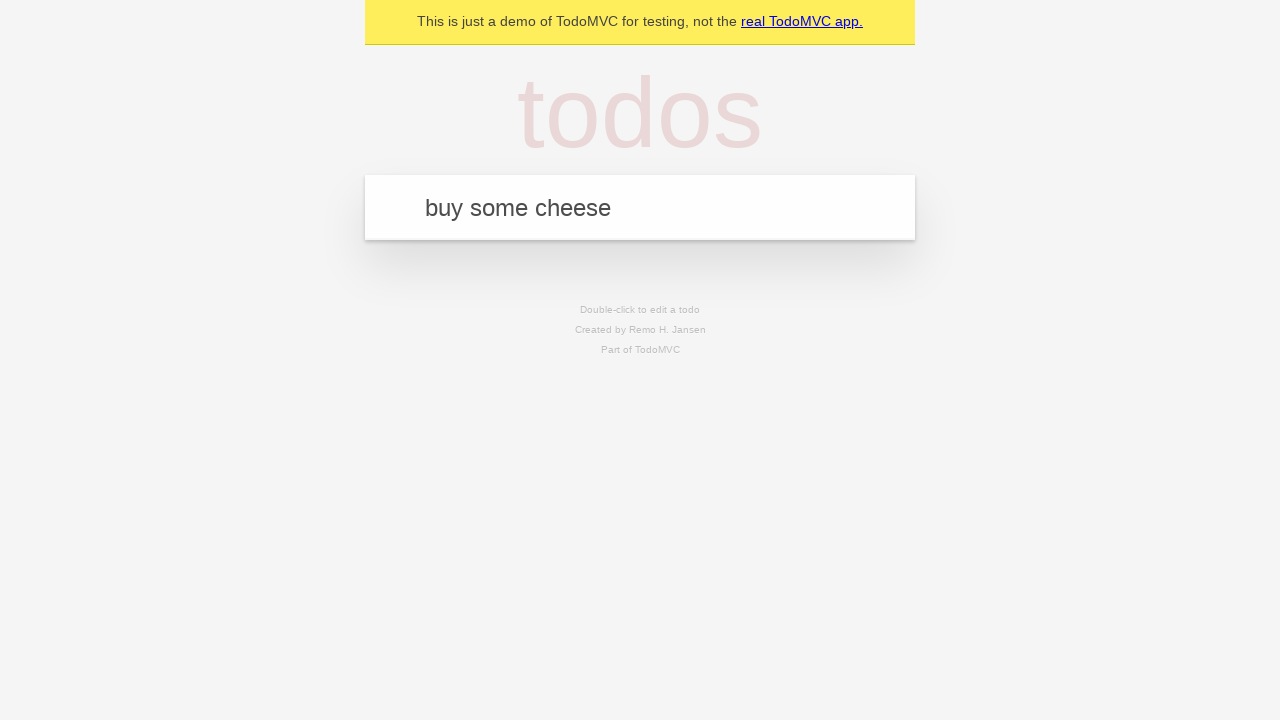

Pressed Enter to add todo item 'buy some cheese' on internal:attr=[placeholder="What needs to be done?"i]
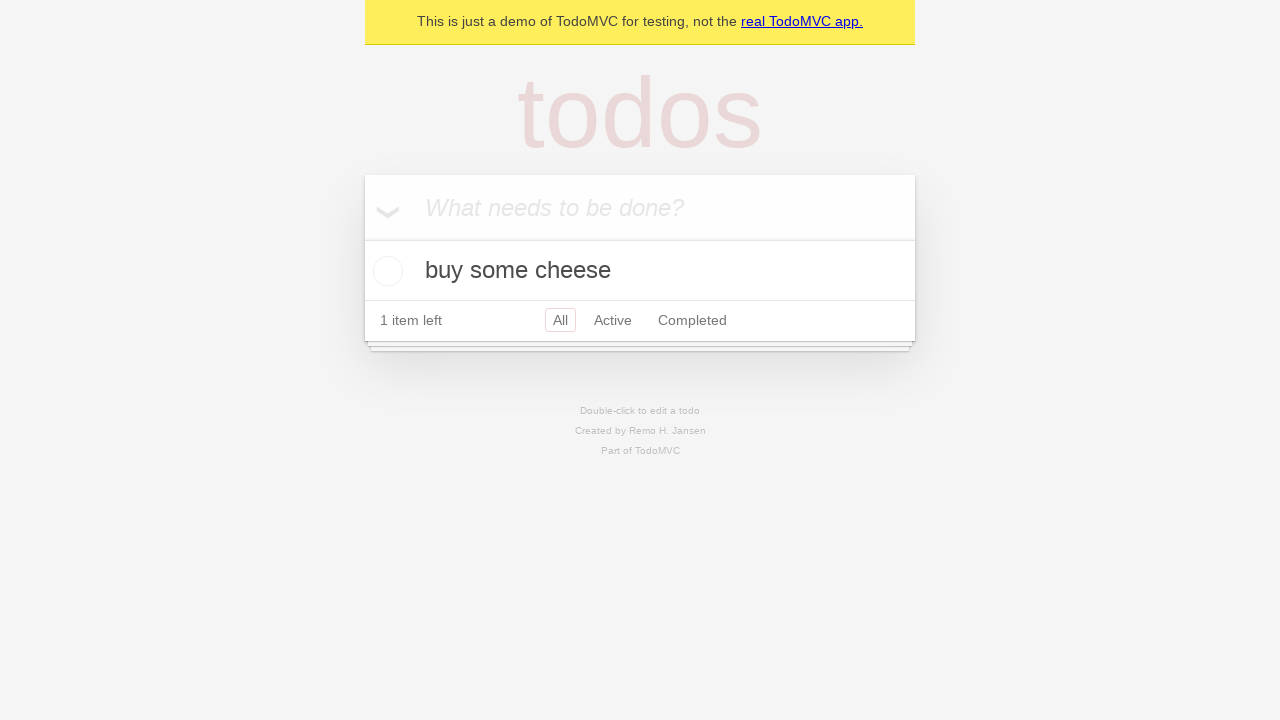

Filled todo input field with 'feed the cat' on internal:attr=[placeholder="What needs to be done?"i]
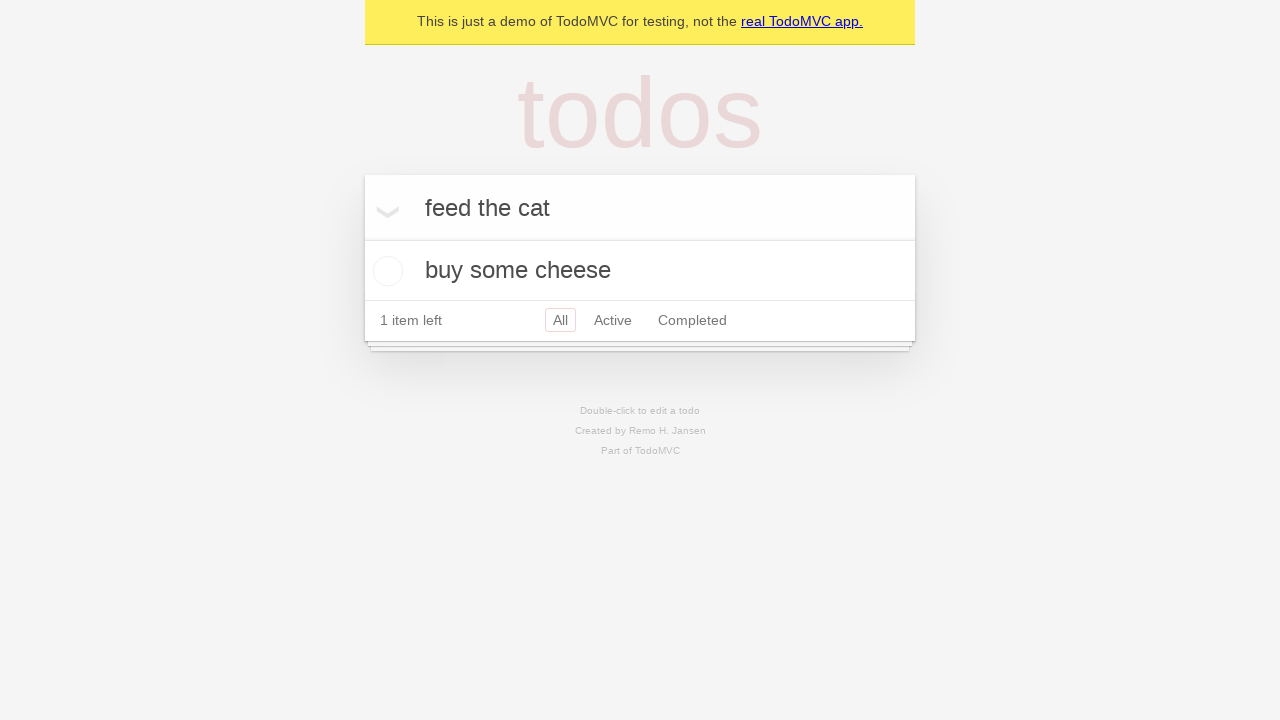

Pressed Enter to add todo item 'feed the cat' on internal:attr=[placeholder="What needs to be done?"i]
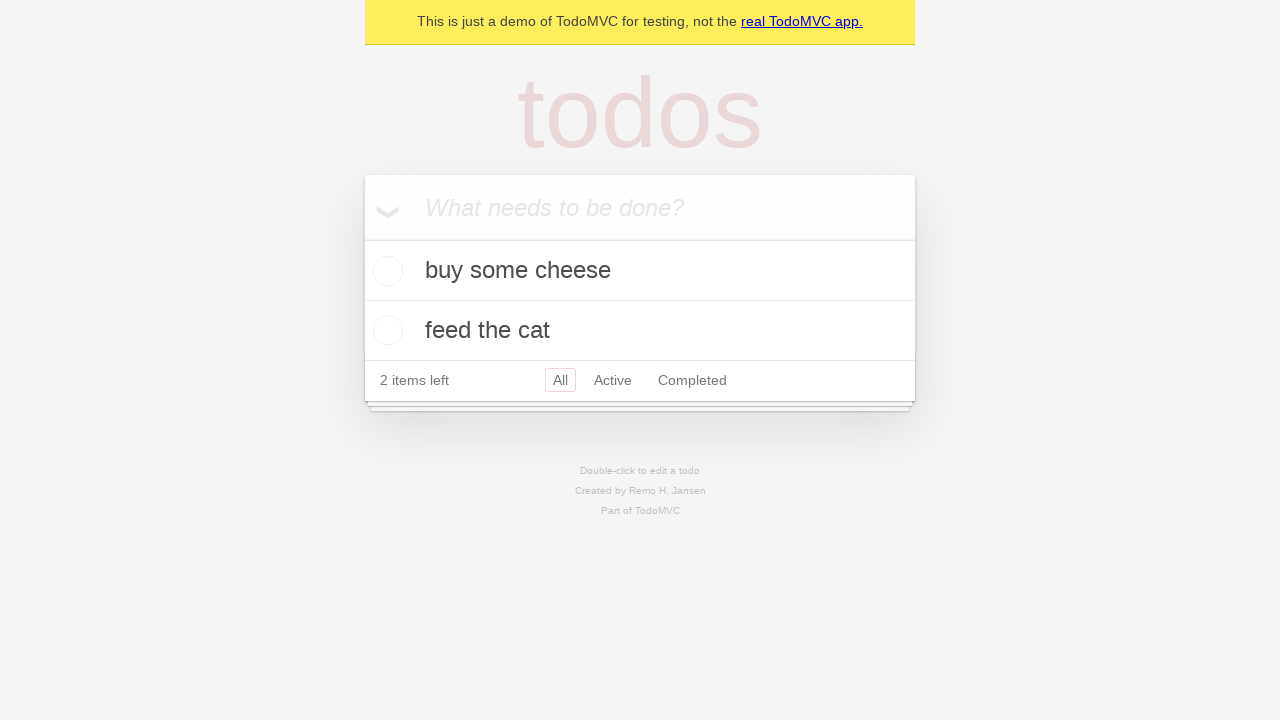

Waited for 2 todo items to be present in the DOM
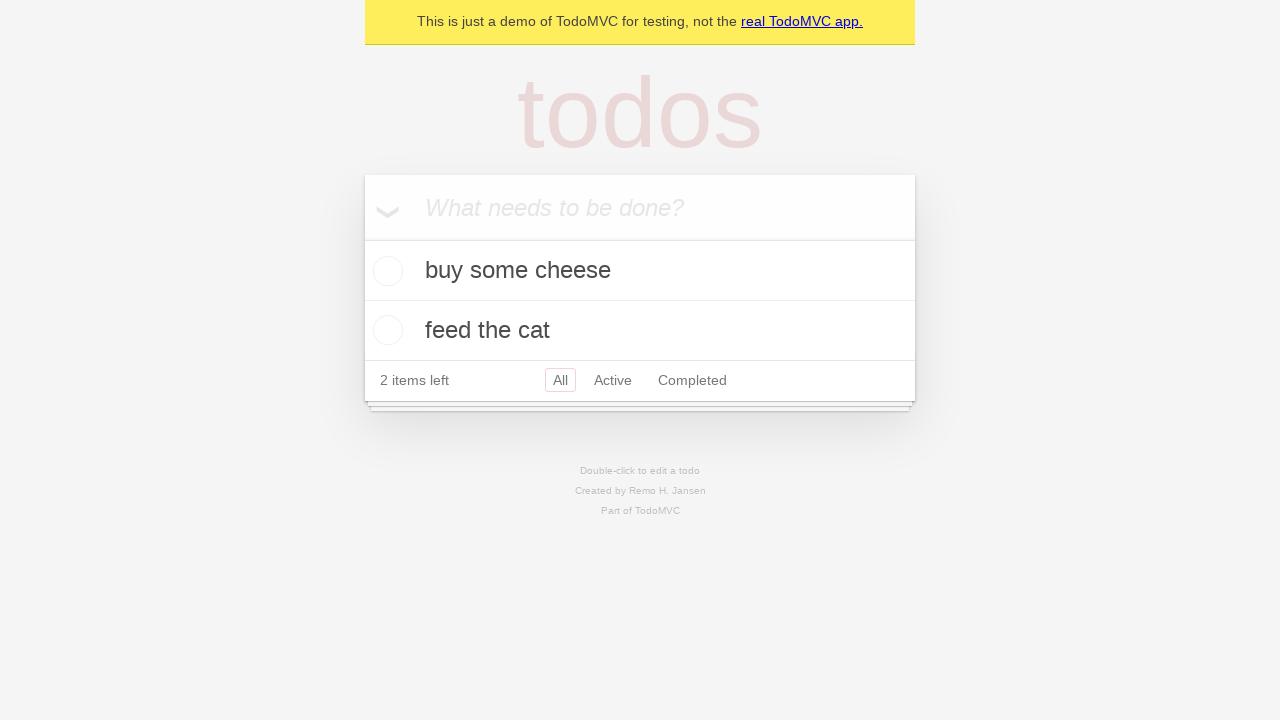

Checked the first todo item checkbox at (385, 271) on internal:testid=[data-testid="todo-item"s] >> nth=0 >> internal:role=checkbox
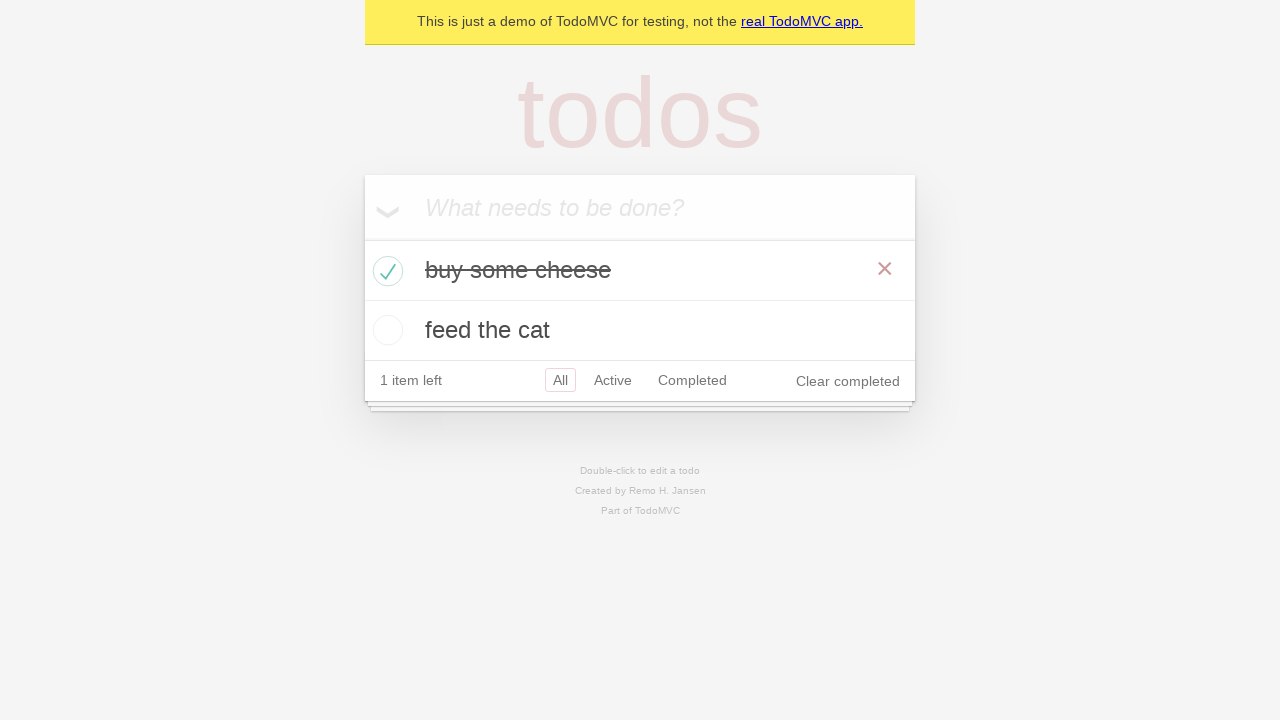

Unchecked the first todo item checkbox to mark it as incomplete at (385, 271) on internal:testid=[data-testid="todo-item"s] >> nth=0 >> internal:role=checkbox
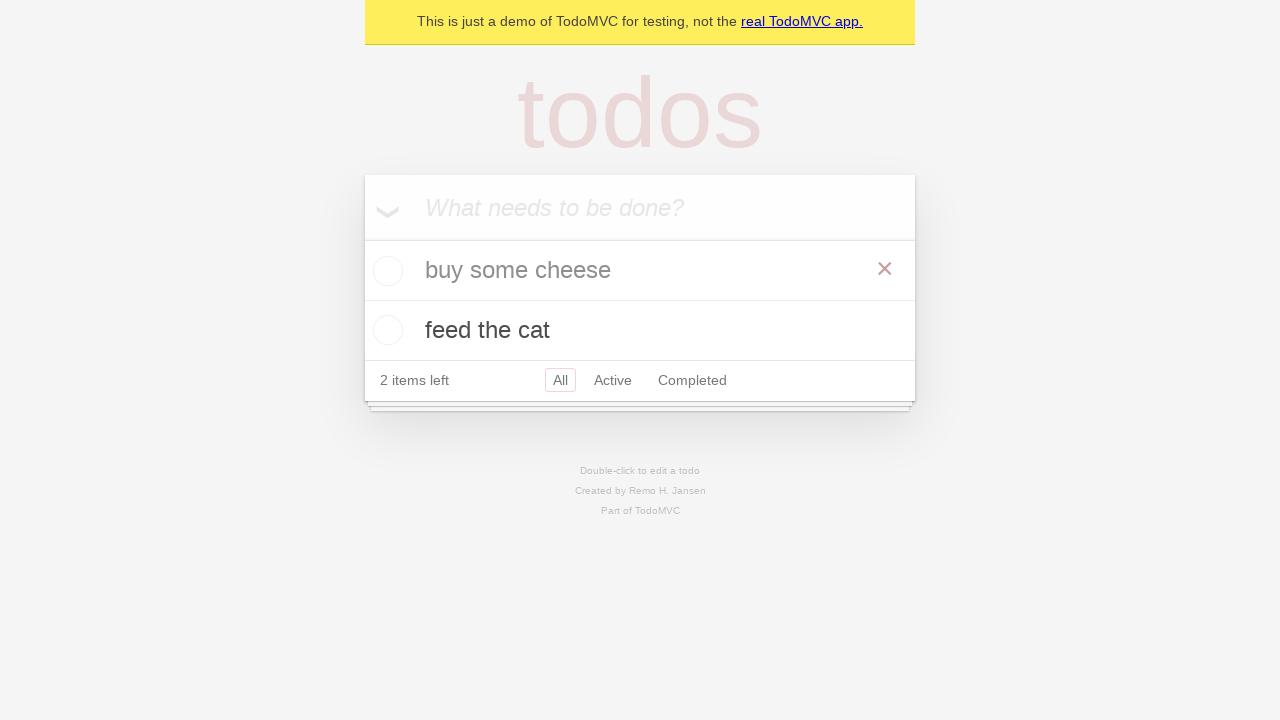

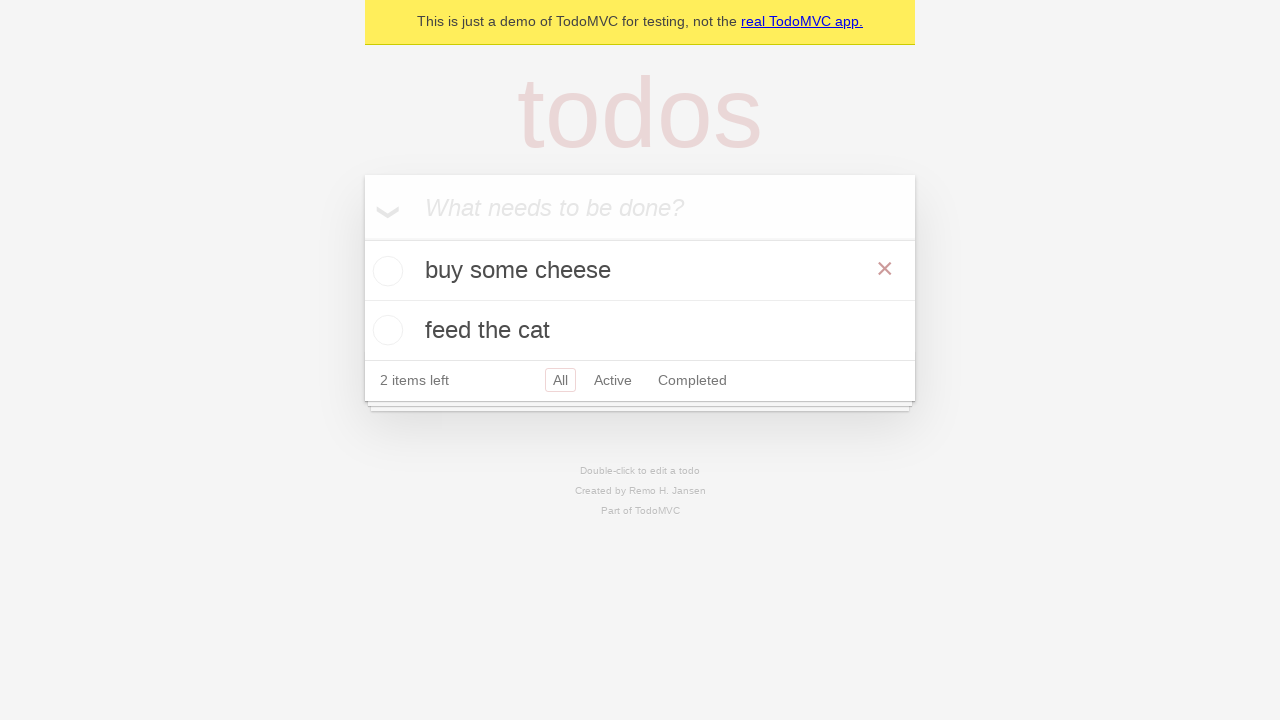